Tests dropdown selection functionality including selecting by index, text, and clicking custom dropdowns

Starting URL: https://leafground.com/select.xhtml

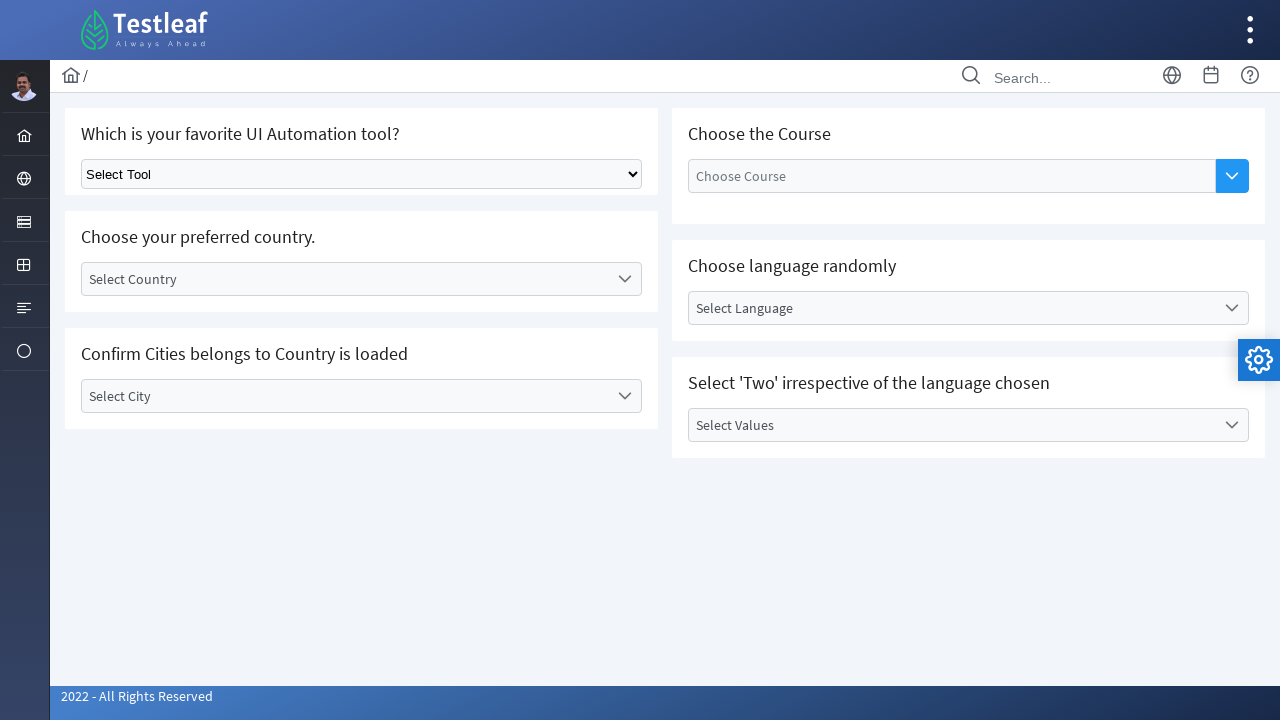

Selected first option by index from standard HTML dropdown on select.ui-selectonemenu
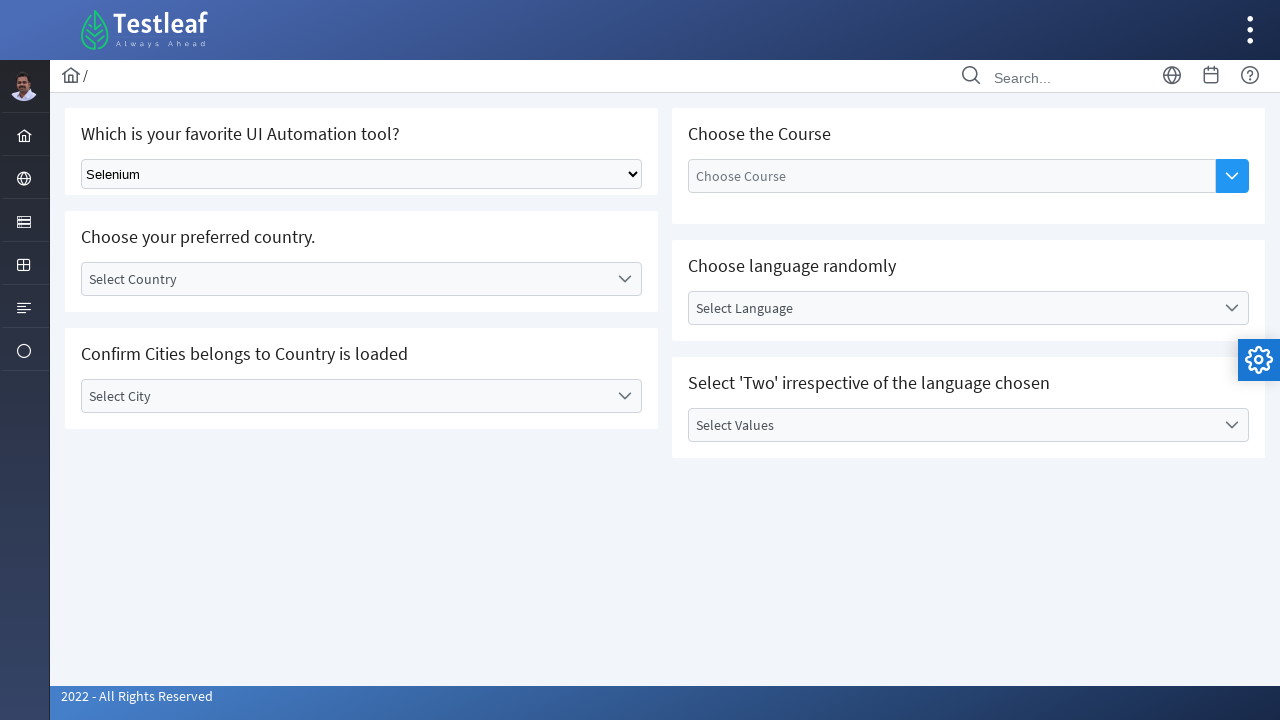

Selected 'Playwright' option by visible text from dropdown on select.ui-selectonemenu
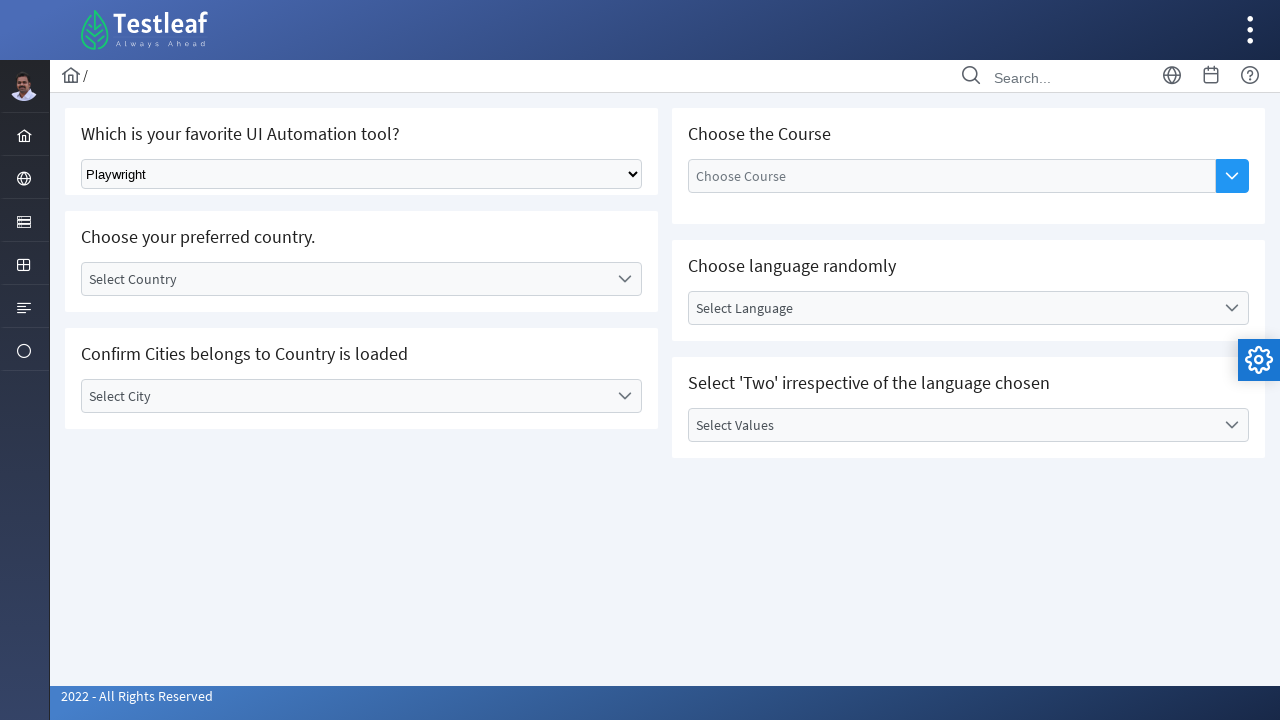

Clicked custom country dropdown at (362, 279) on div#j_idt87\:country
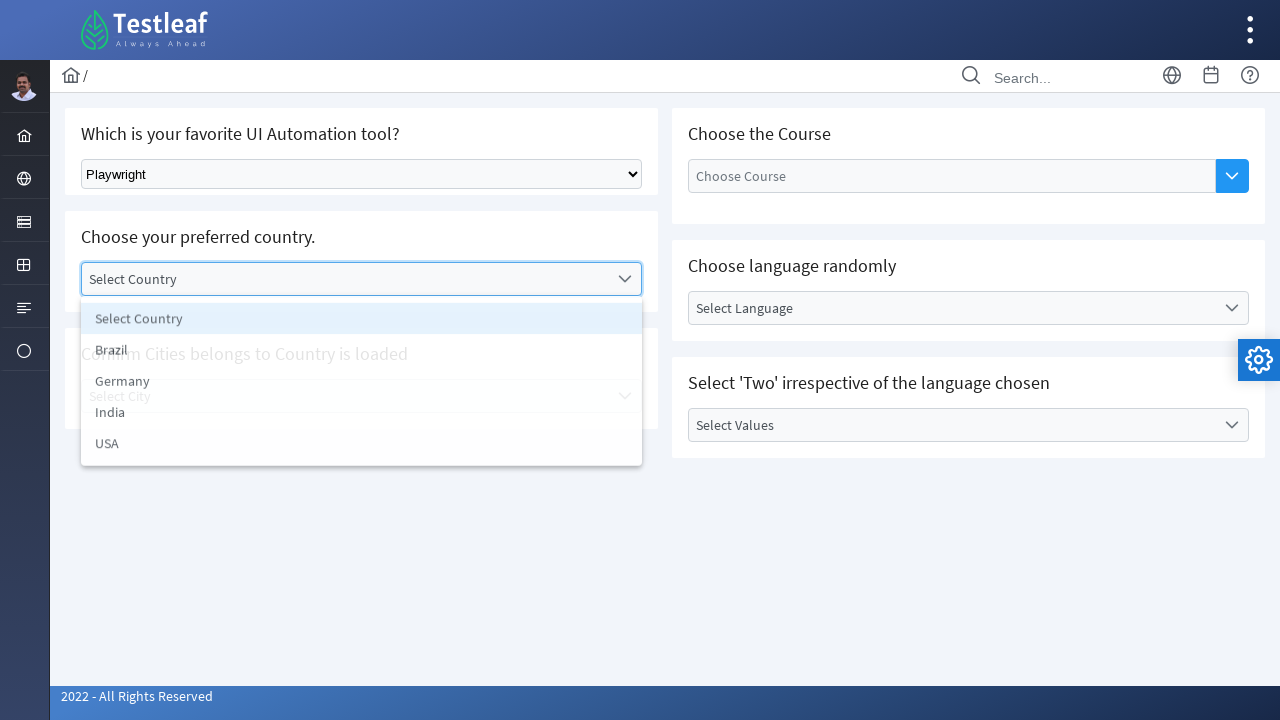

Selected 'India' from country dropdown options at (362, 415) on li:text('India')
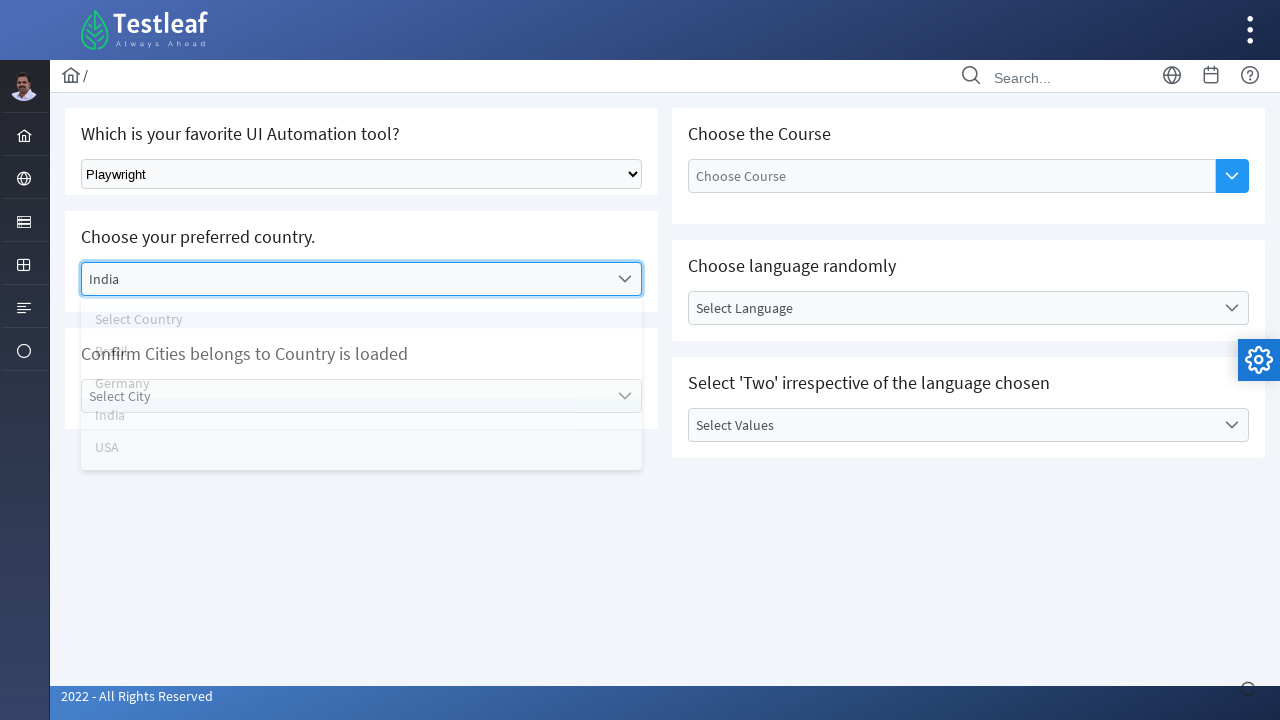

Waited 2 seconds for city dropdown to be enabled
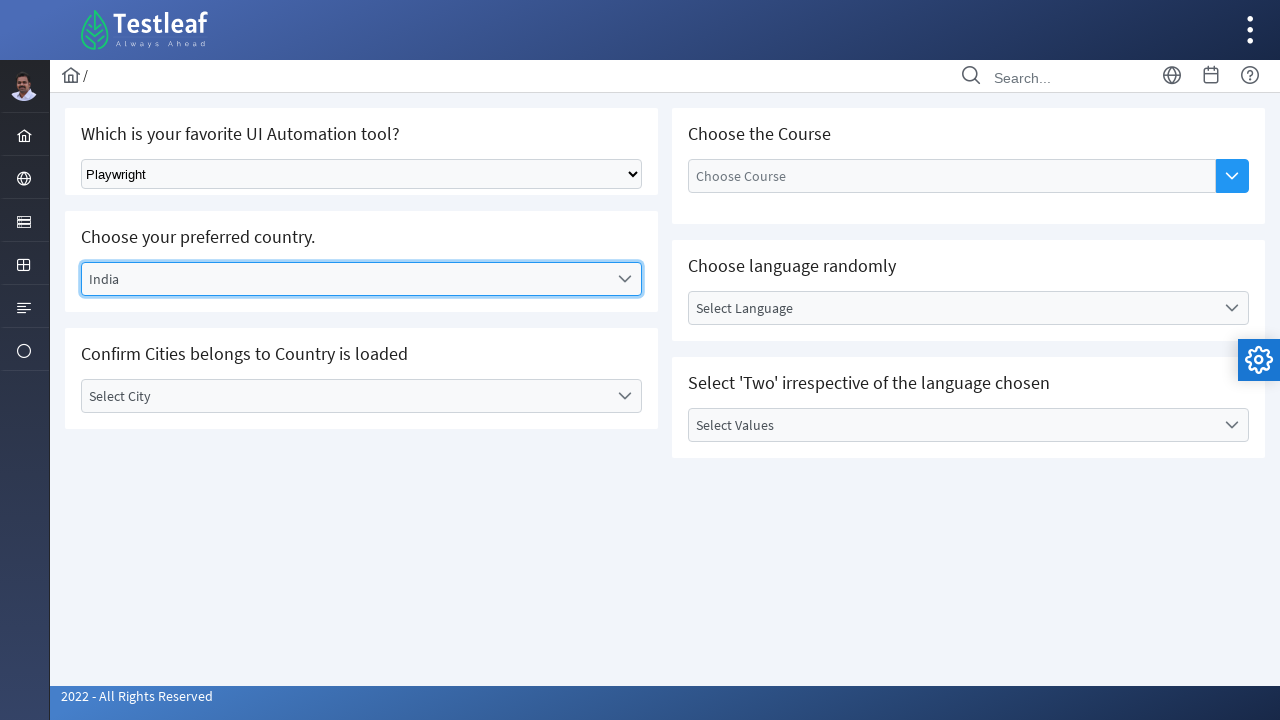

Clicked city dropdown at (362, 396) on #j_idt87\:city
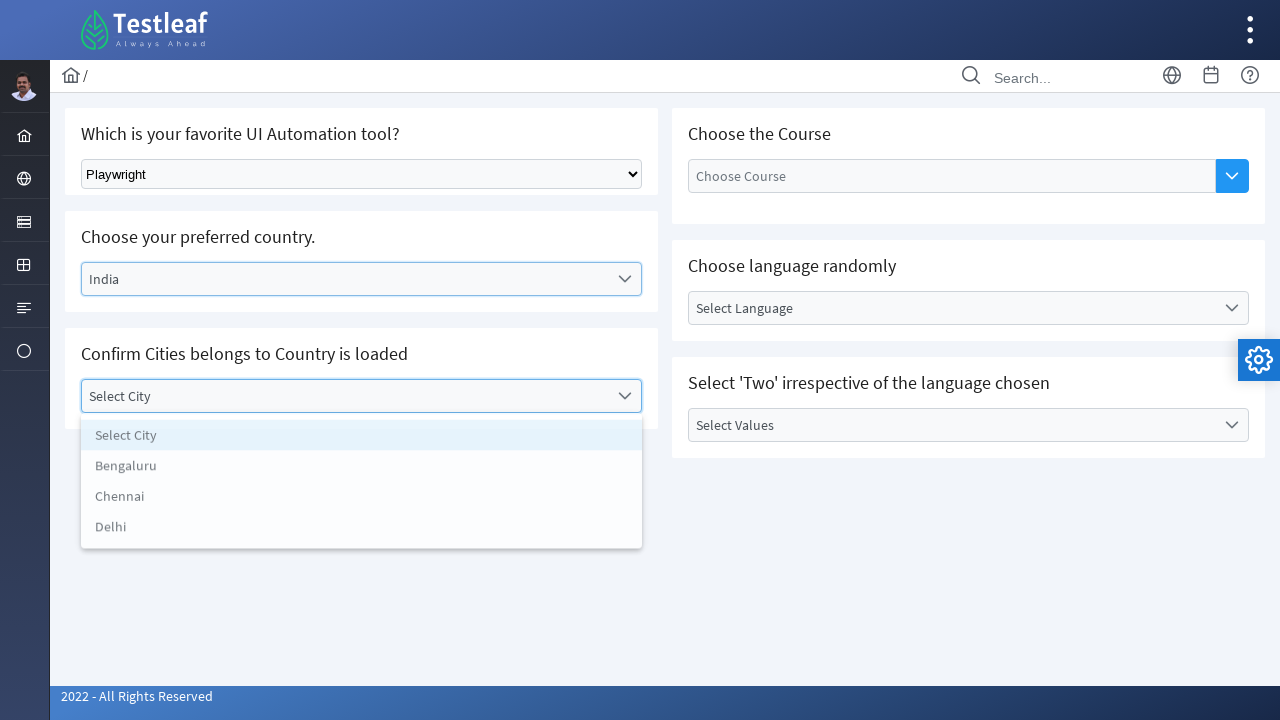

Verified city dropdown options are displayed
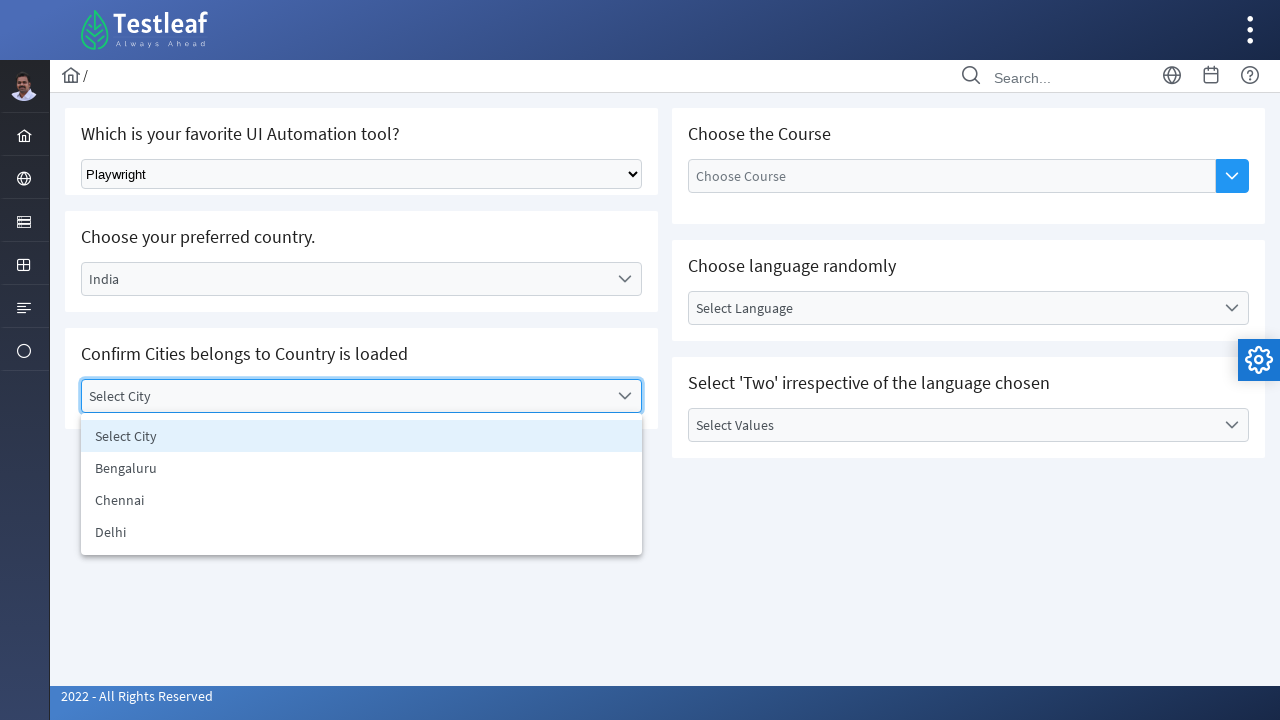

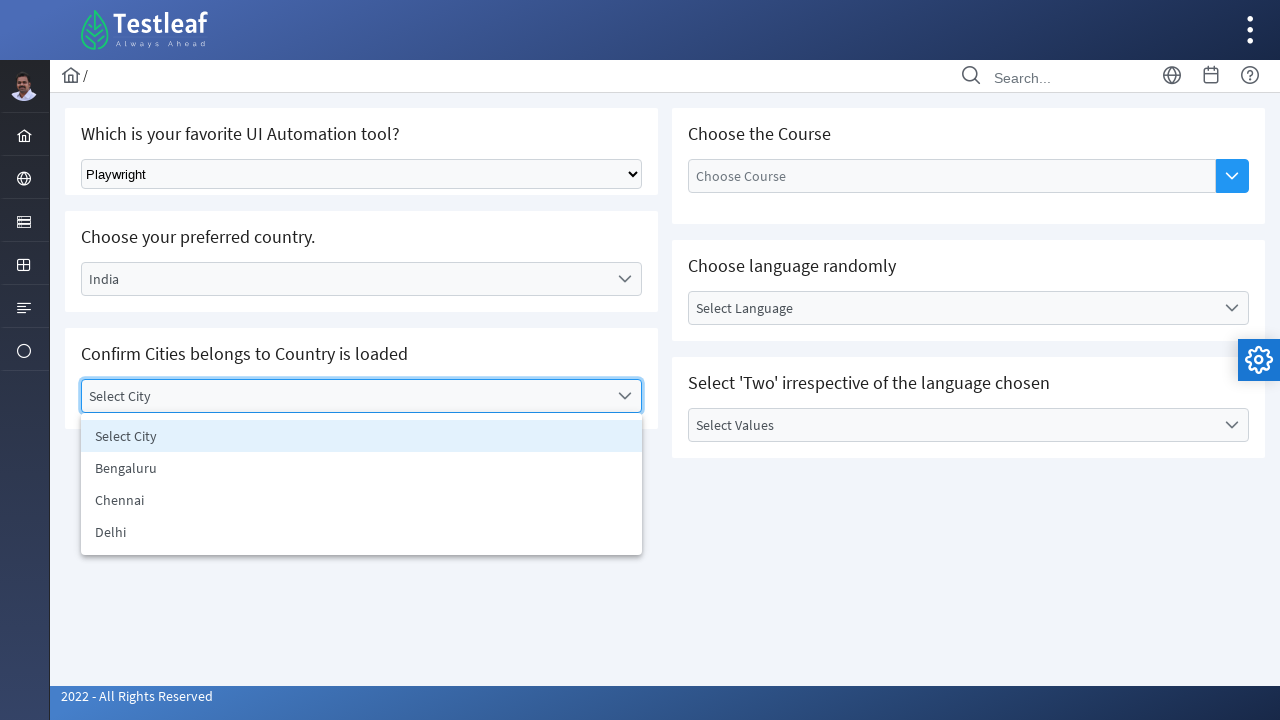